Tests checkbox functionality by clicking on the second checkbox on the checkboxes page

Starting URL: https://the-internet.herokuapp.com/checkboxes

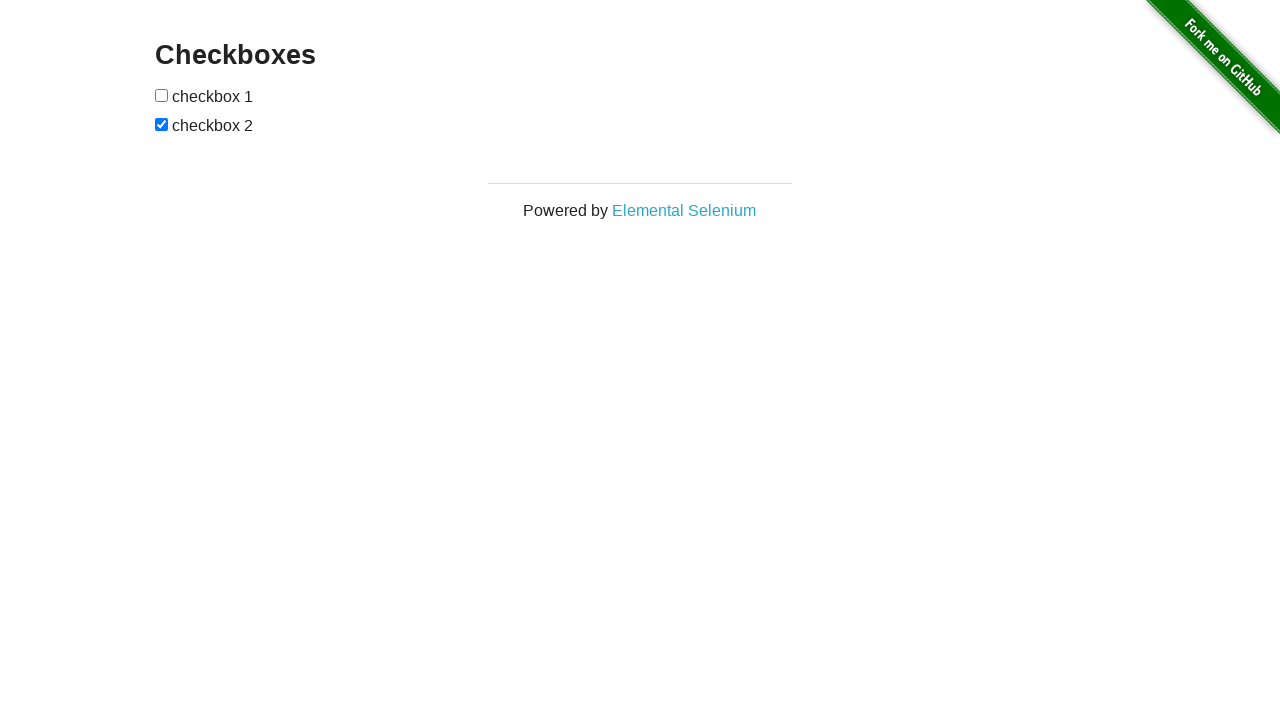

Navigated to checkboxes page
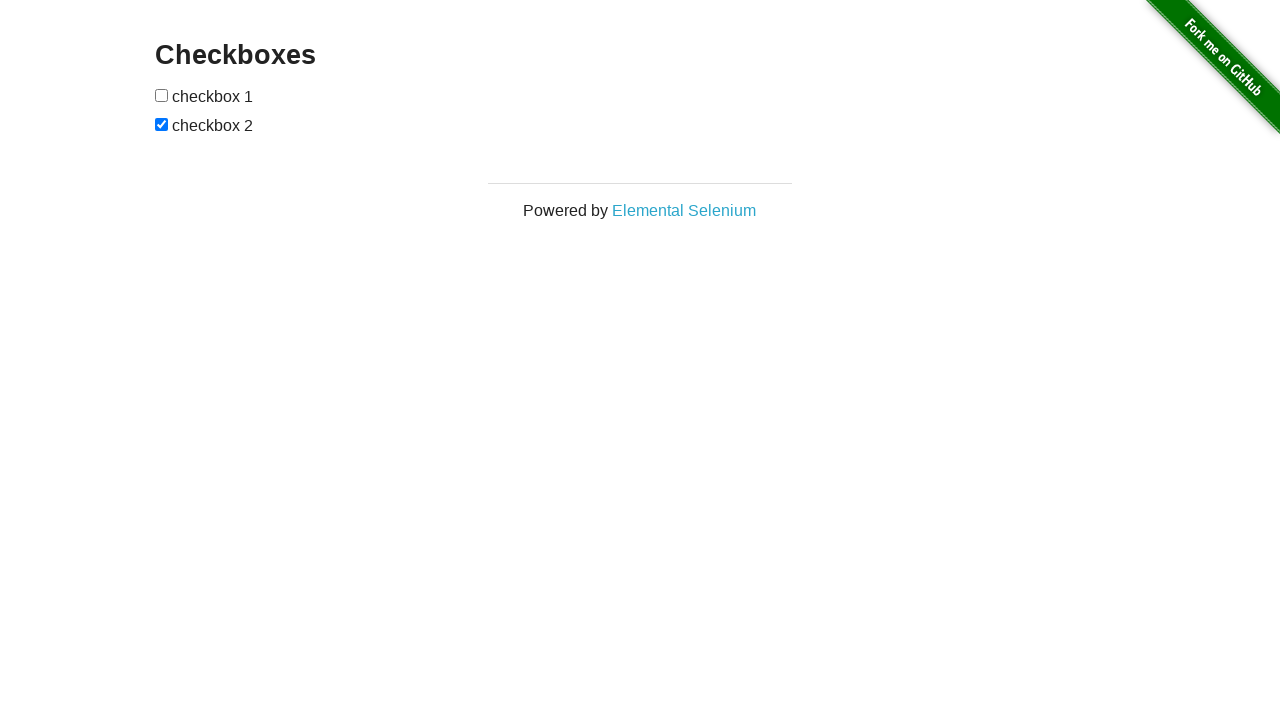

Clicked the second checkbox at (162, 124) on form > input:nth-child(3)
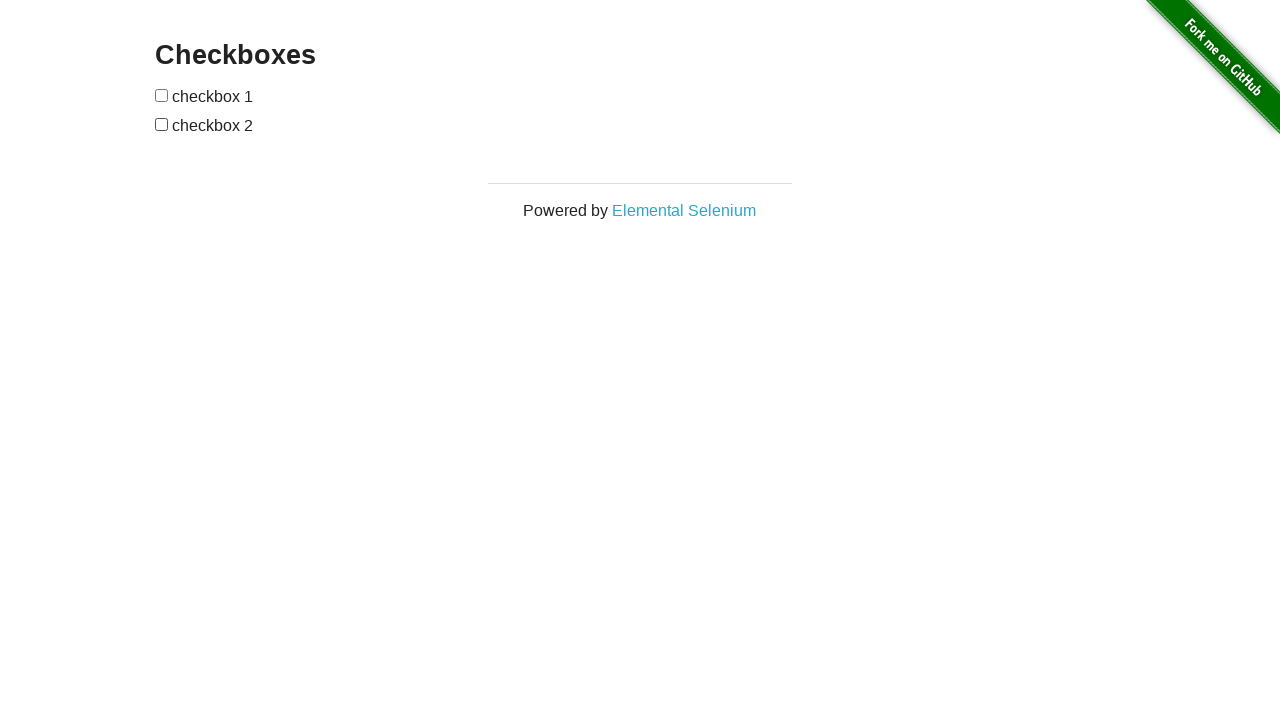

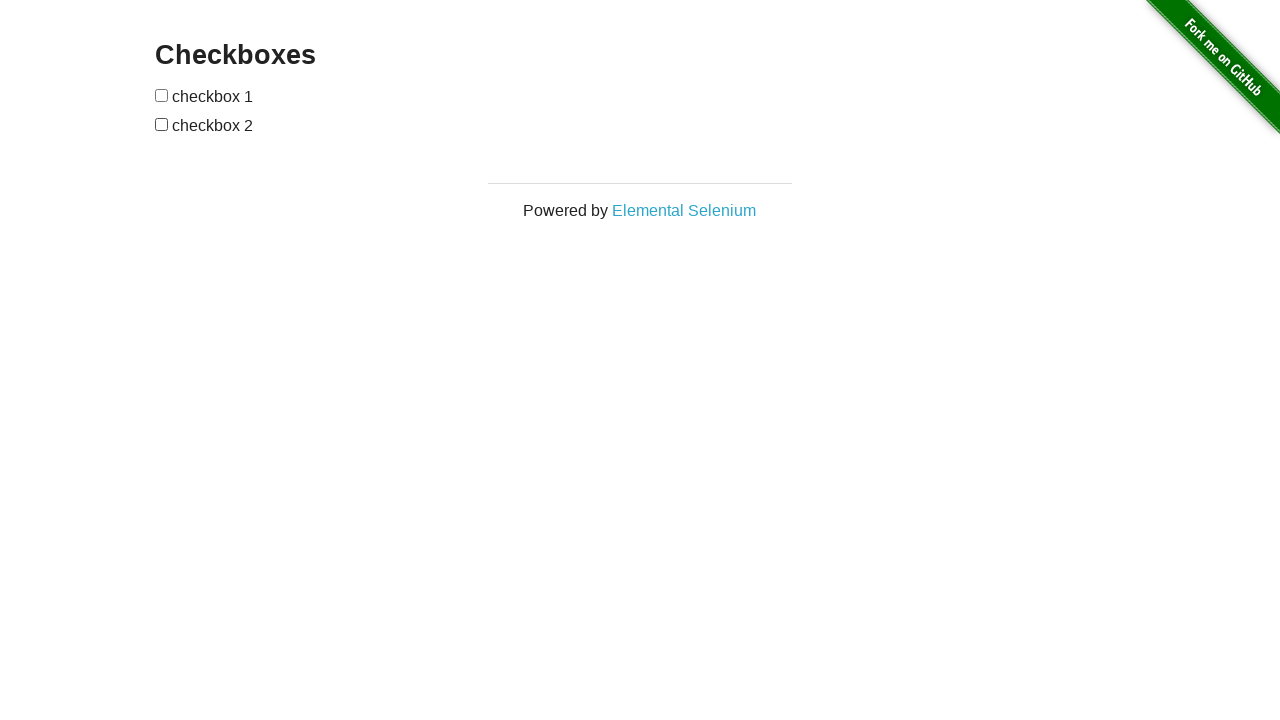